Tests slider functionality by dragging the slider element horizontally by 200 pixels

Starting URL: http://demo.automationtesting.in/Slider.html

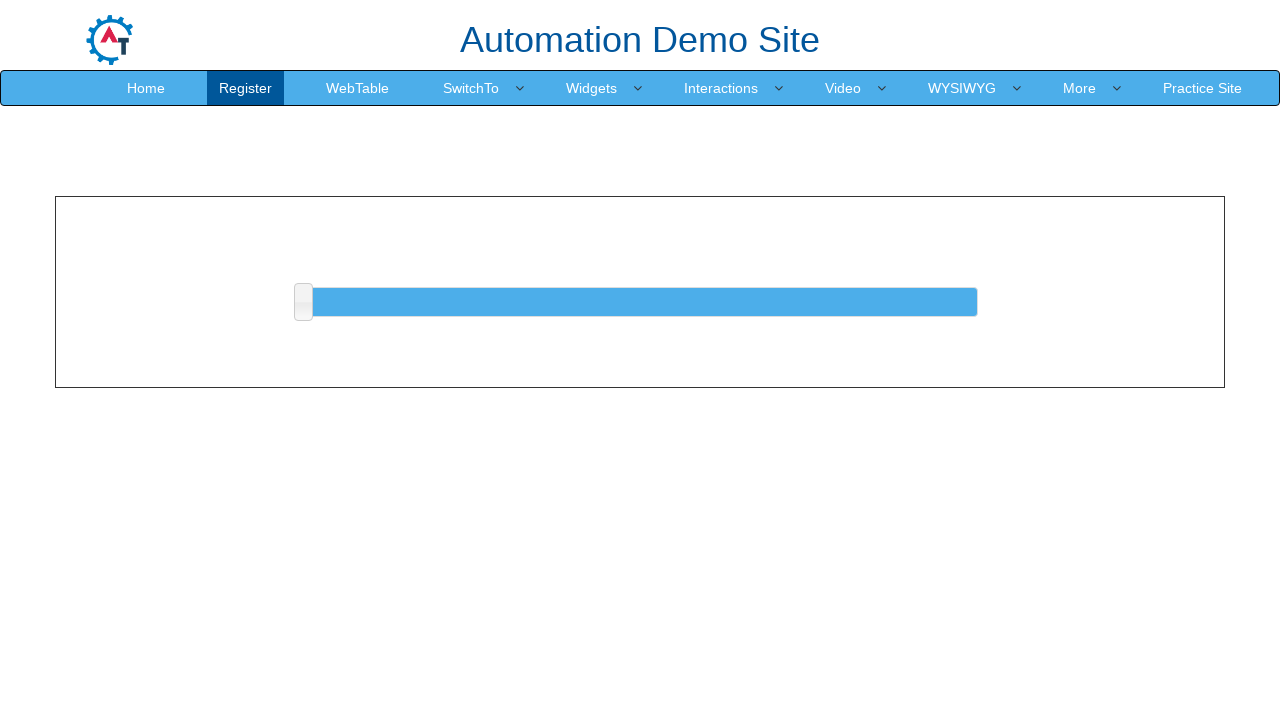

Located the slider element
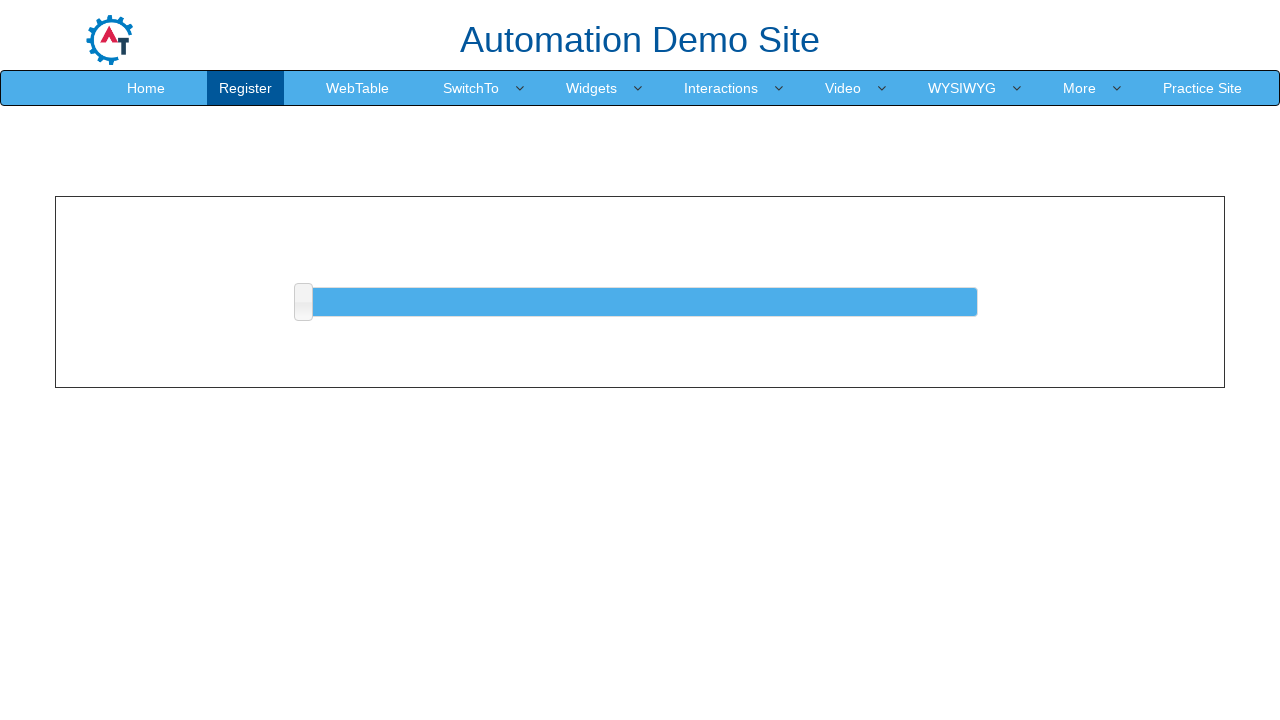

Dragged slider 200 pixels to the right at (495, 284)
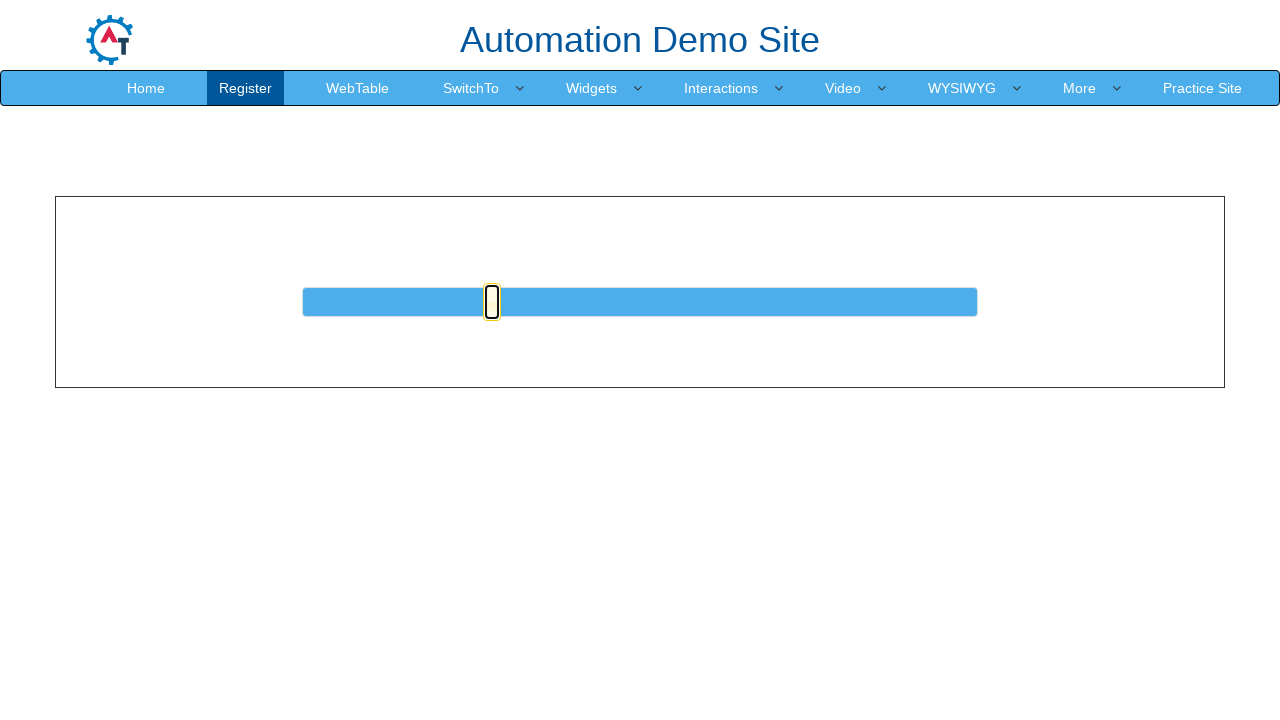

Retrieved slider bounding box coordinates
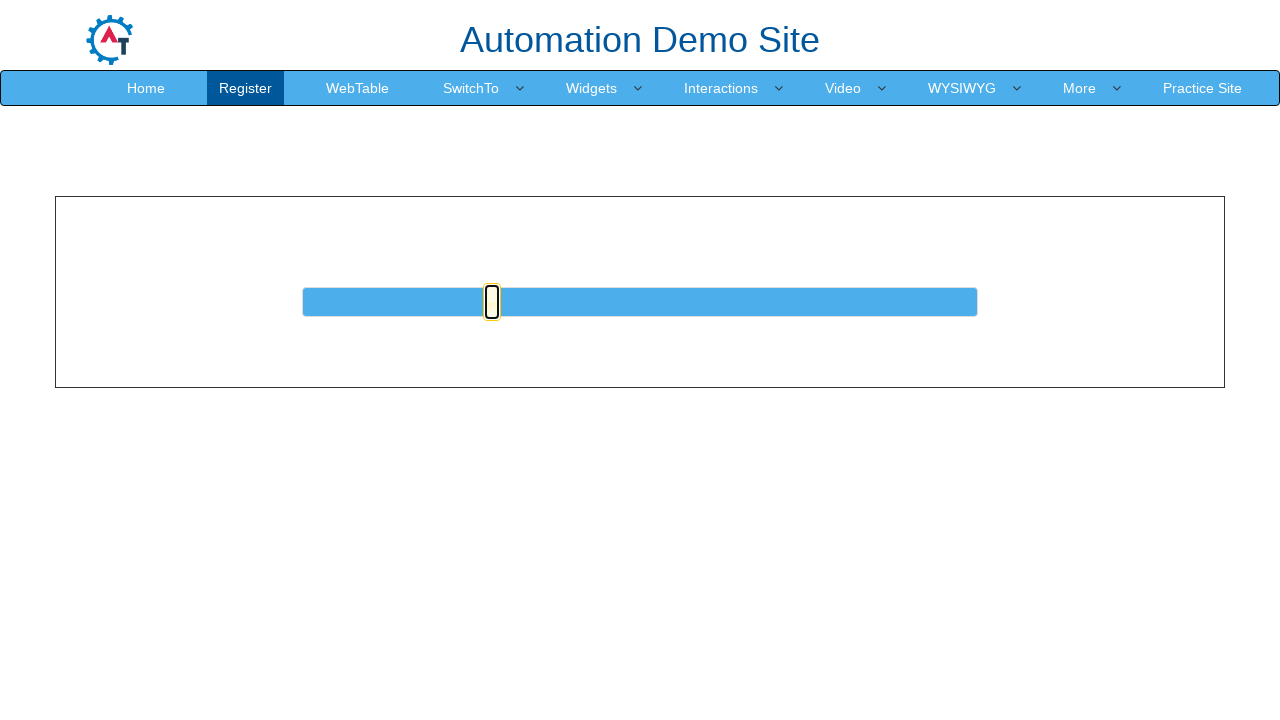

Moved mouse to slider center position at (492, 302)
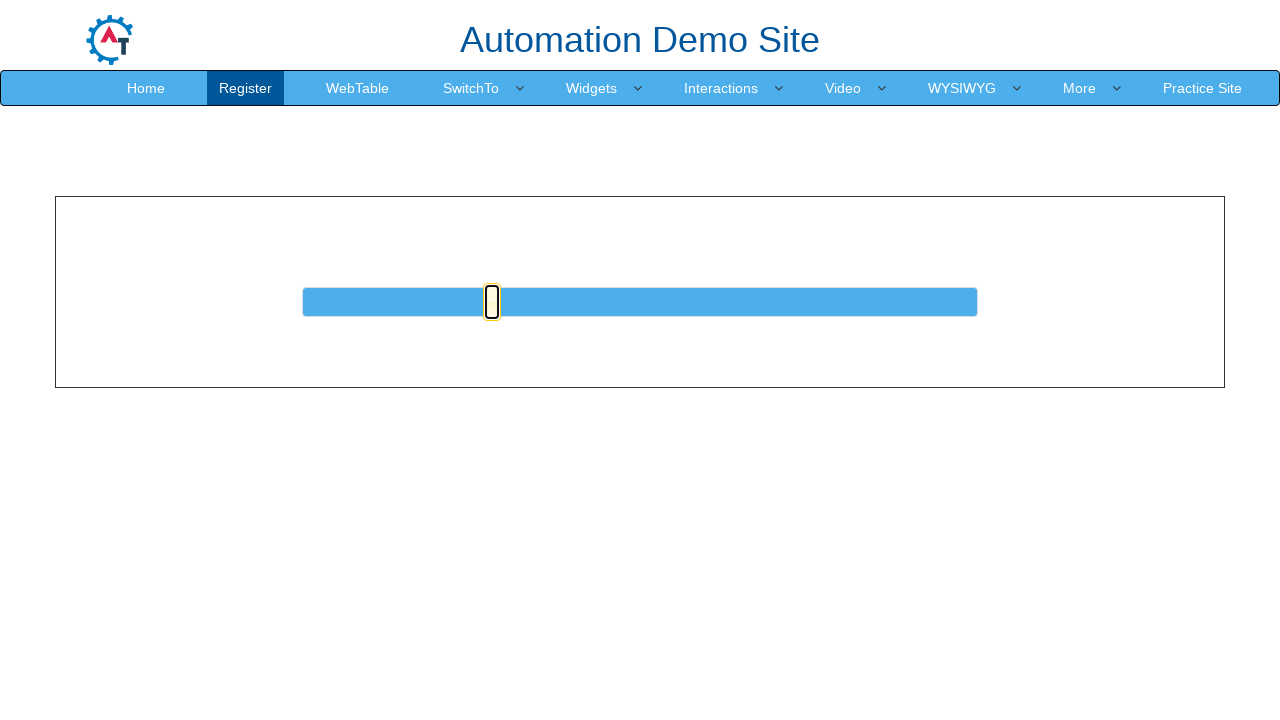

Pressed mouse button down on slider at (492, 302)
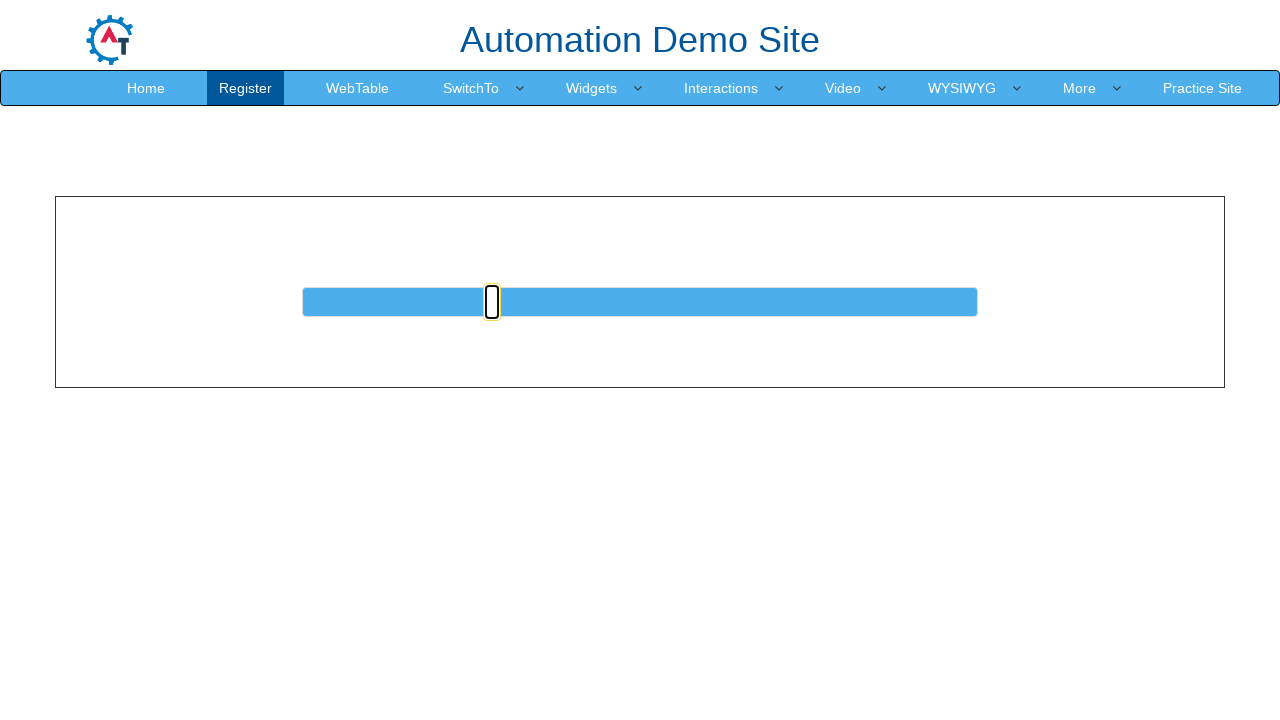

Moved mouse 200 pixels to the right while holding button at (692, 302)
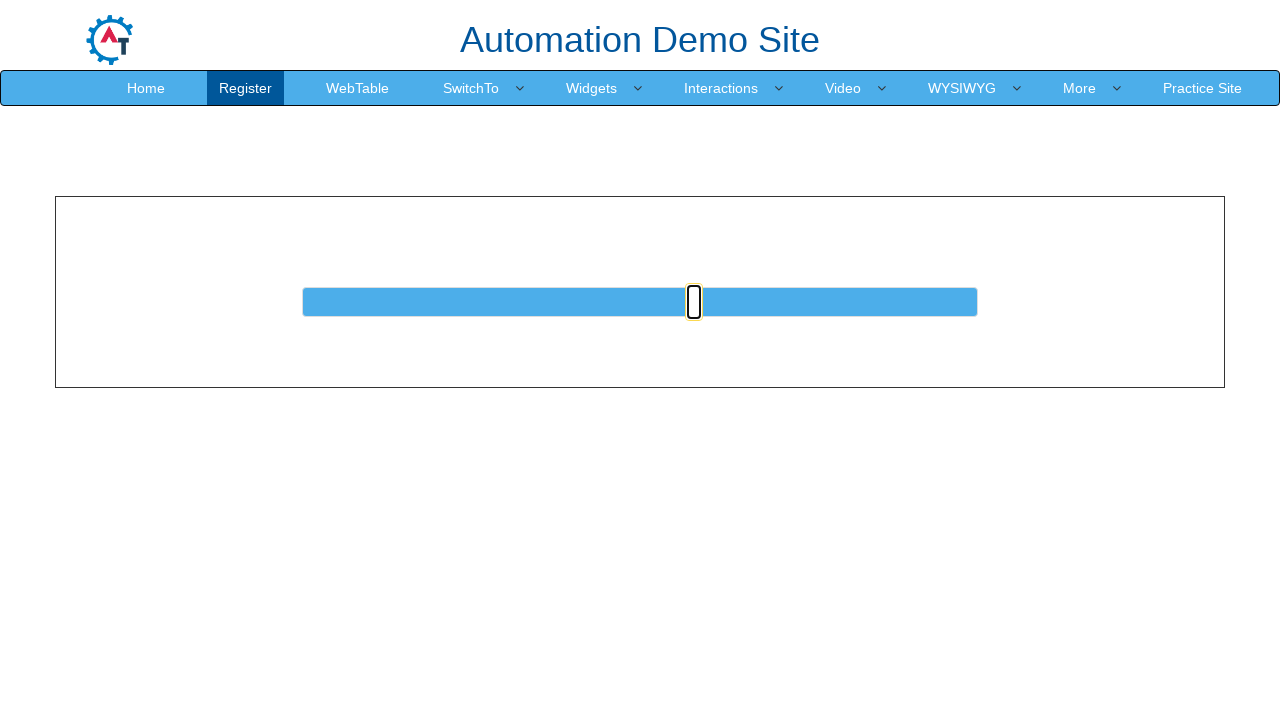

Released mouse button to complete slider drag at (692, 302)
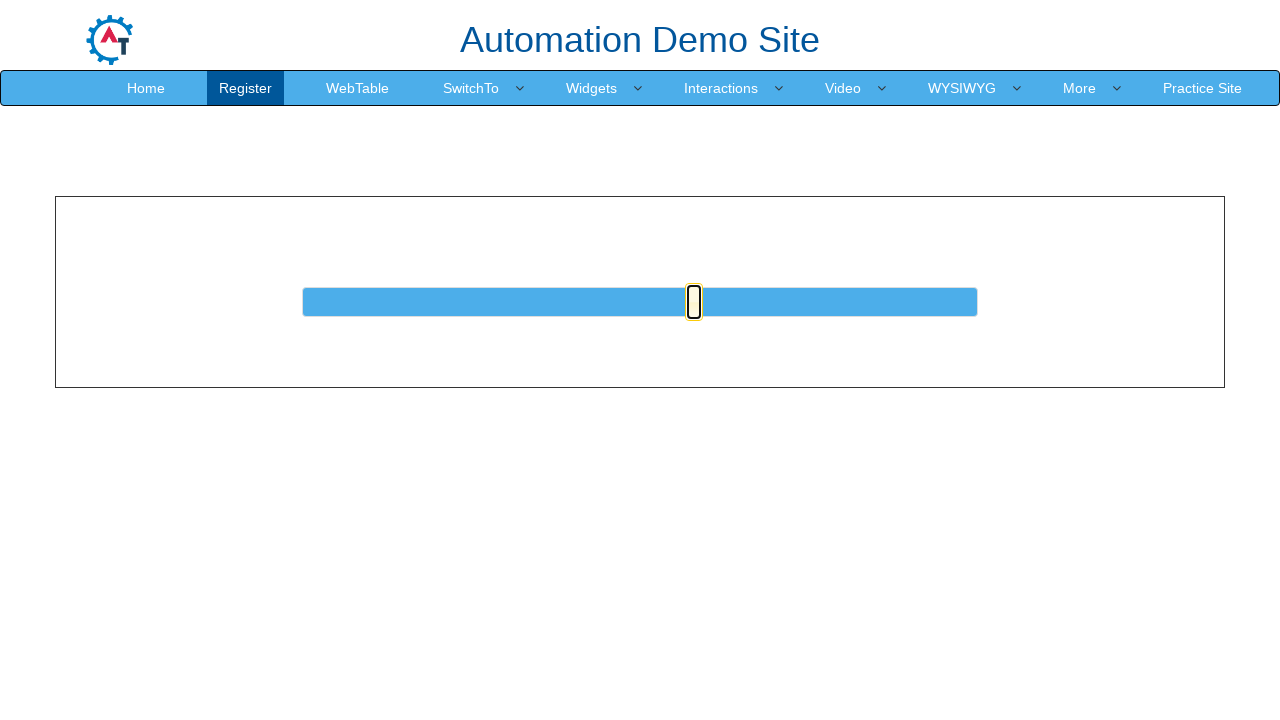

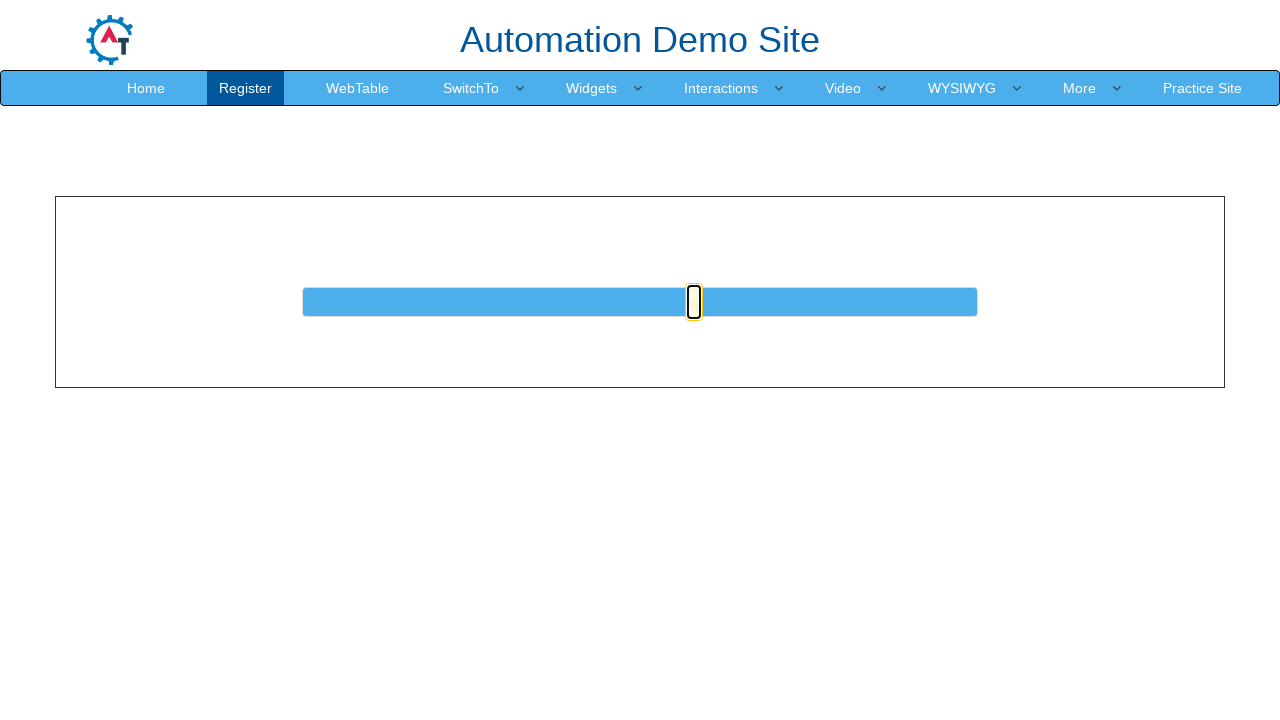